Navigates to a practice automation page and verifies the presence of a broken link by checking its HTTP response code

Starting URL: https://www.rahulshettyacademy.com/AutomationPractice/

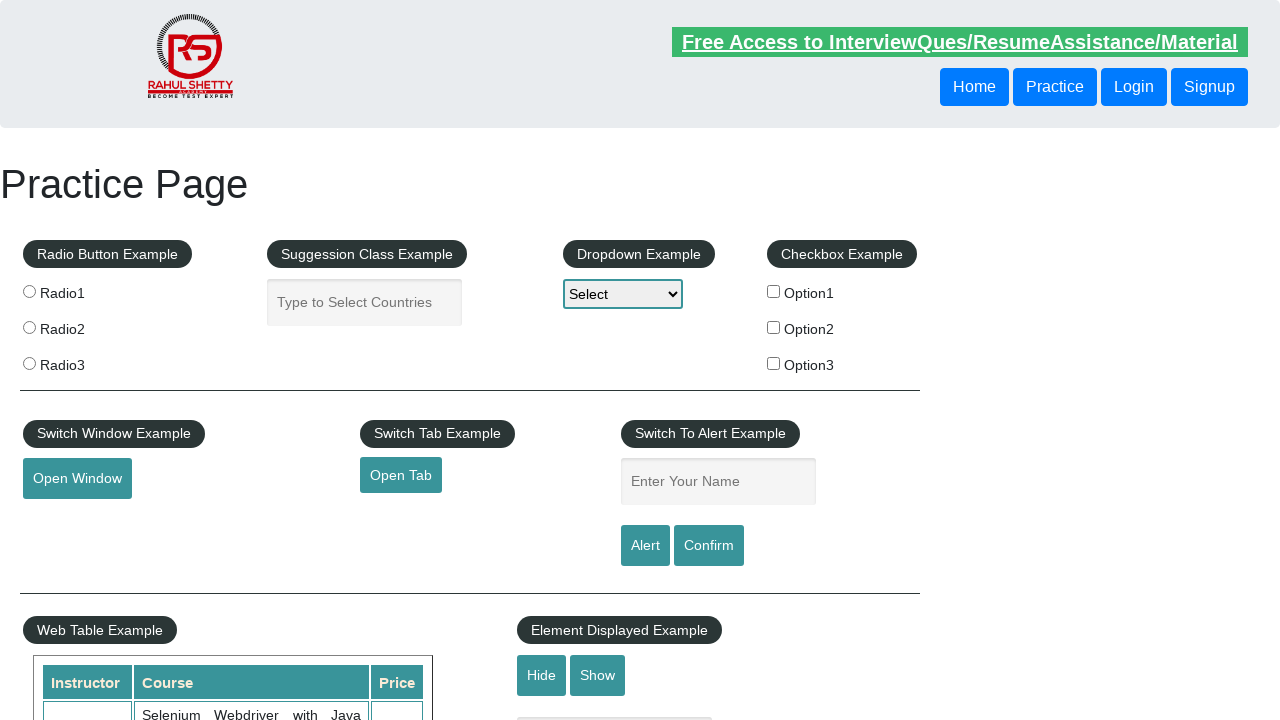

Navigated to Rahul Shetty Academy automation practice page
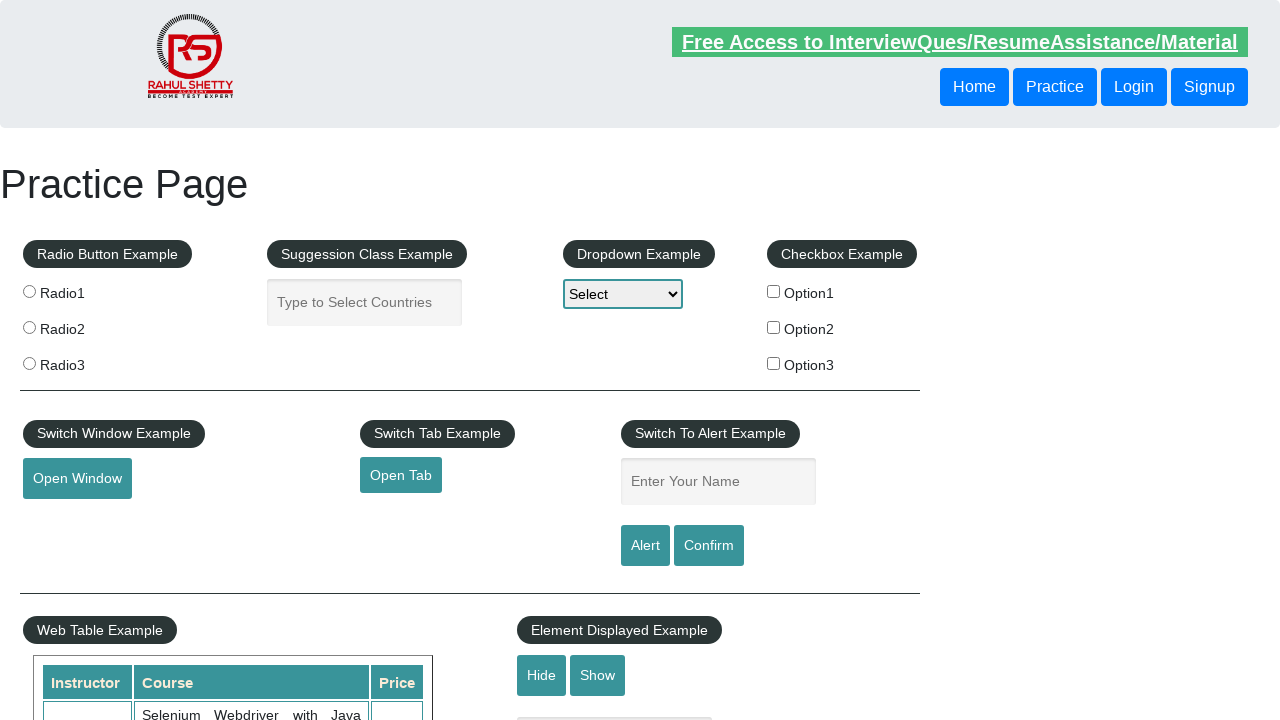

Located broken link element with href containing 'brokenlink'
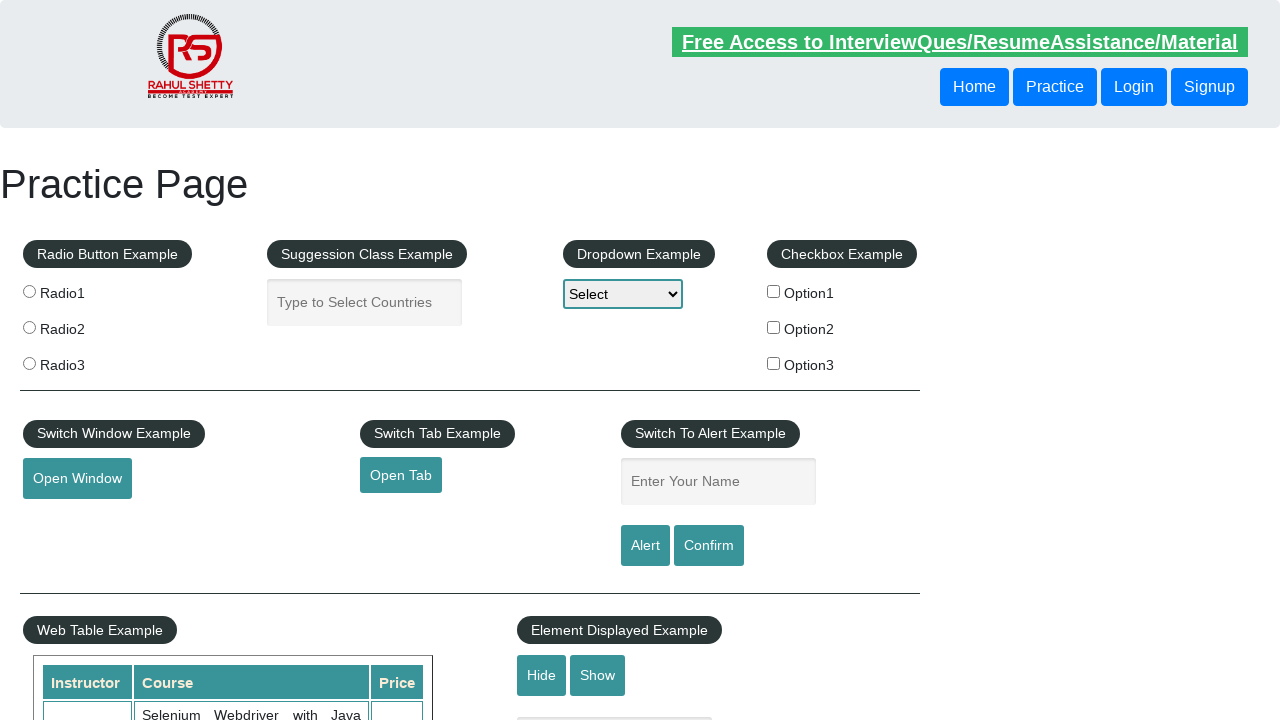

Retrieved href attribute from broken link element: https://rahulshettyacademy.com/brokenlink
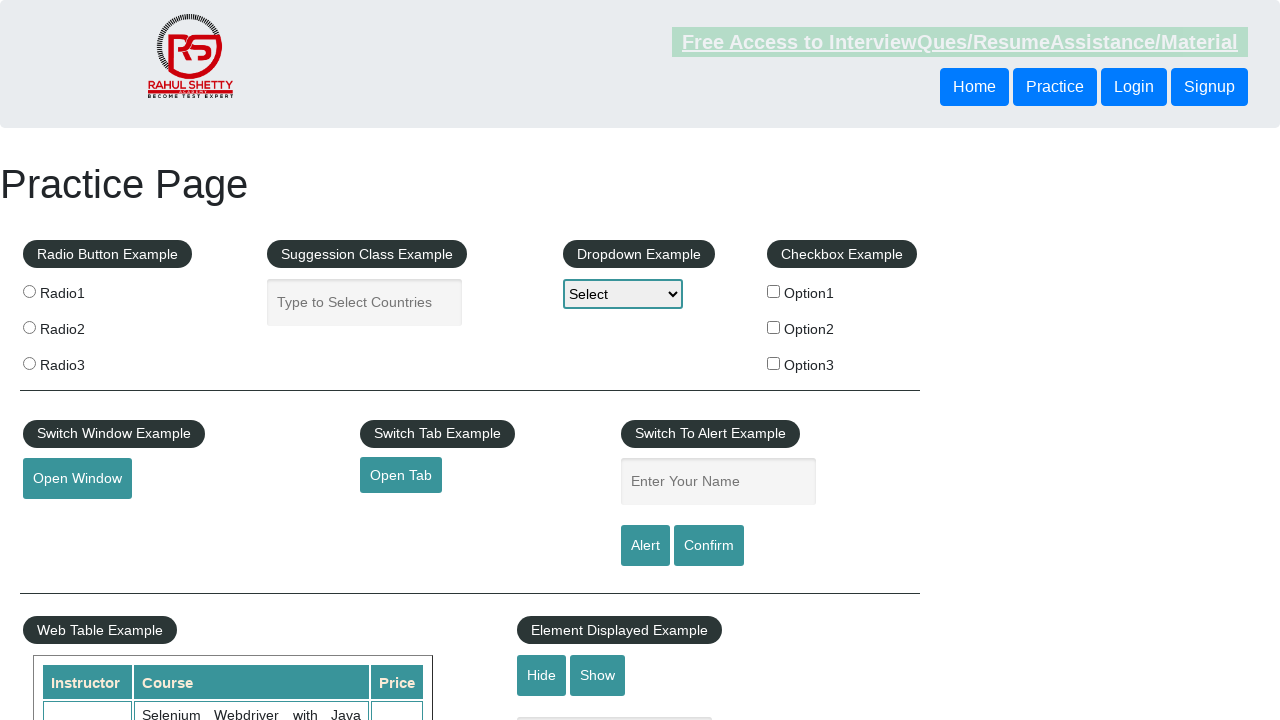

Verified broken link element exists and is visible on the page
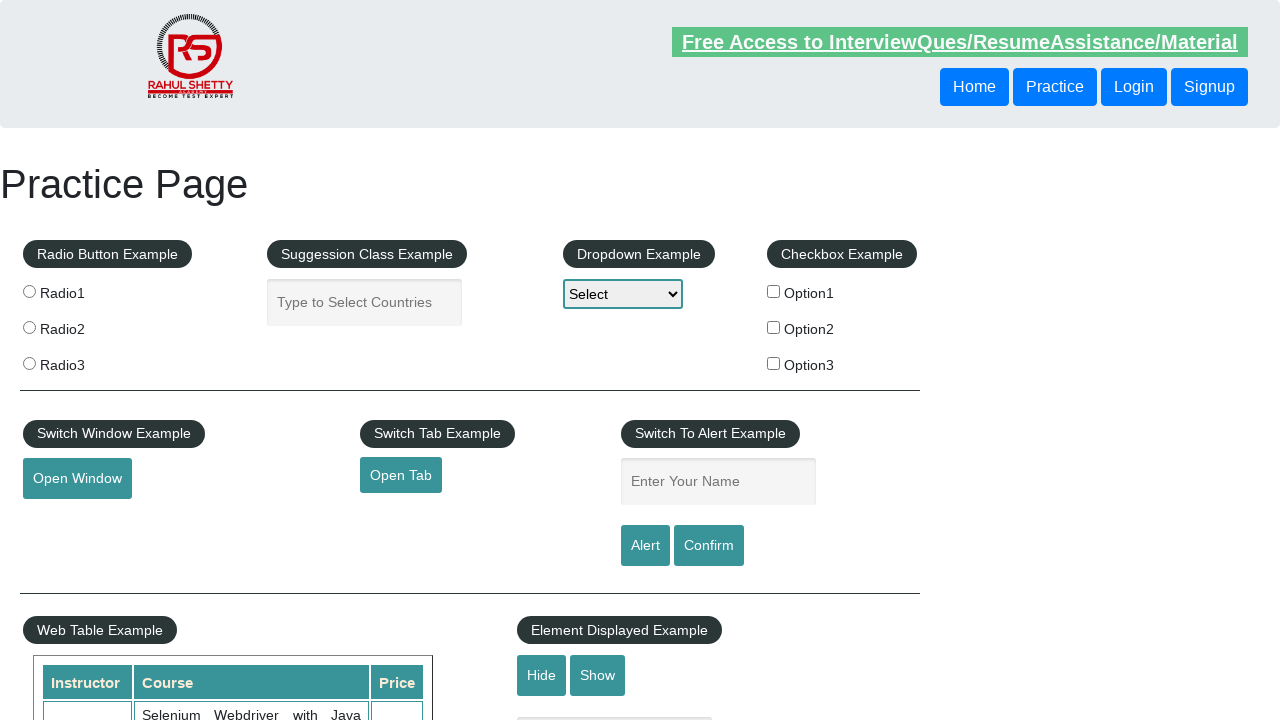

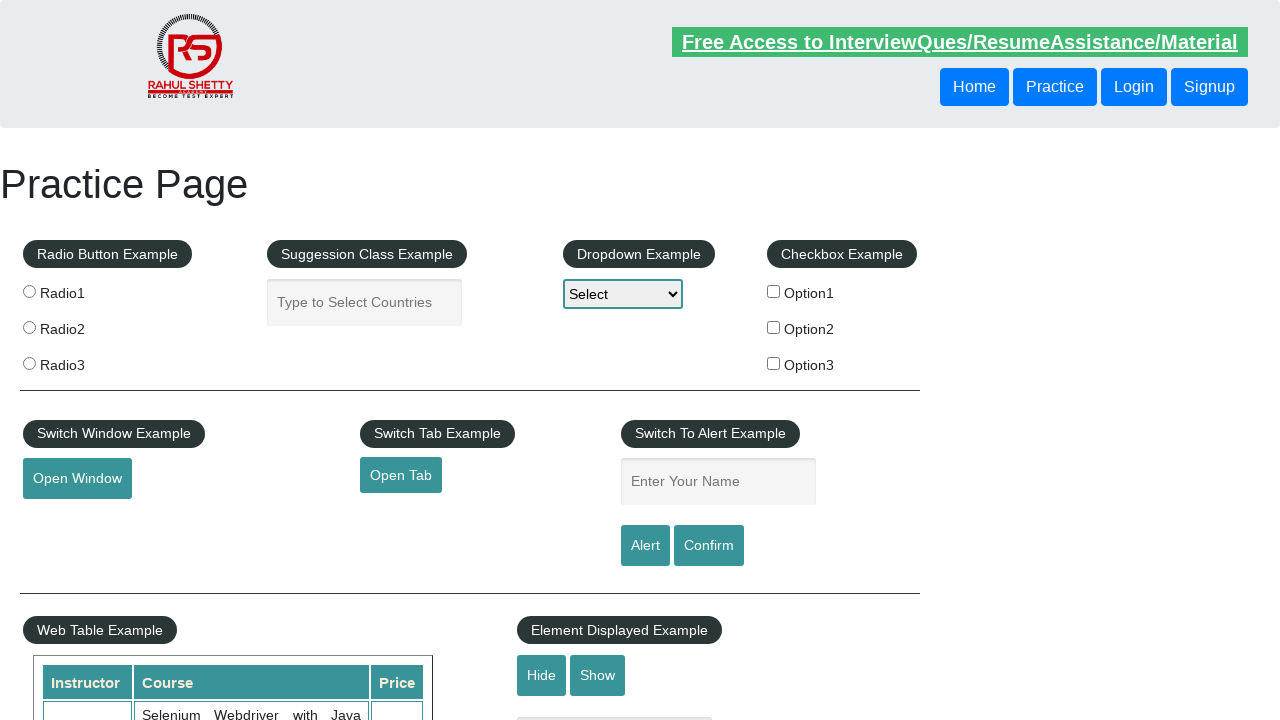